Tests multiple tab handling by clicking a link that opens a new tab, verifying it loads, opening another tab manually, bringing the original tab to front, and closing one of the tabs

Starting URL: https://practice.expandtesting.com/windows

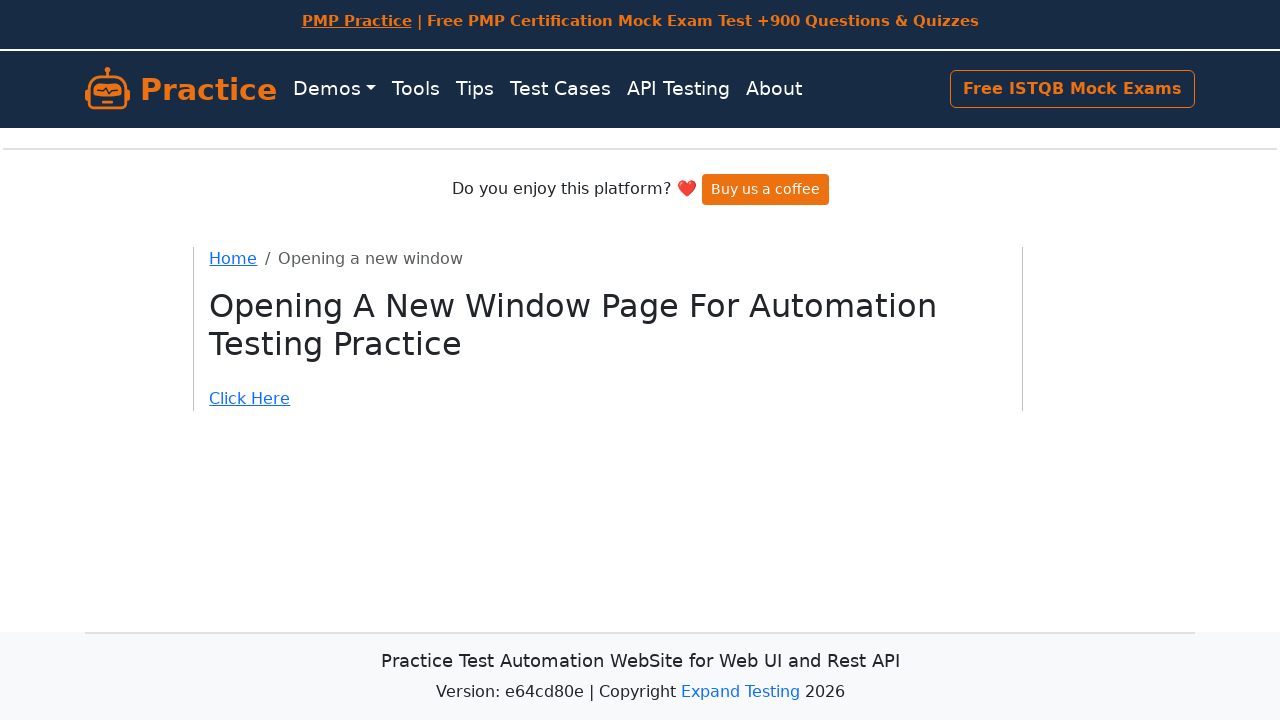

Clicked link to open new tab at (608, 399) on #core > div > div > div > a
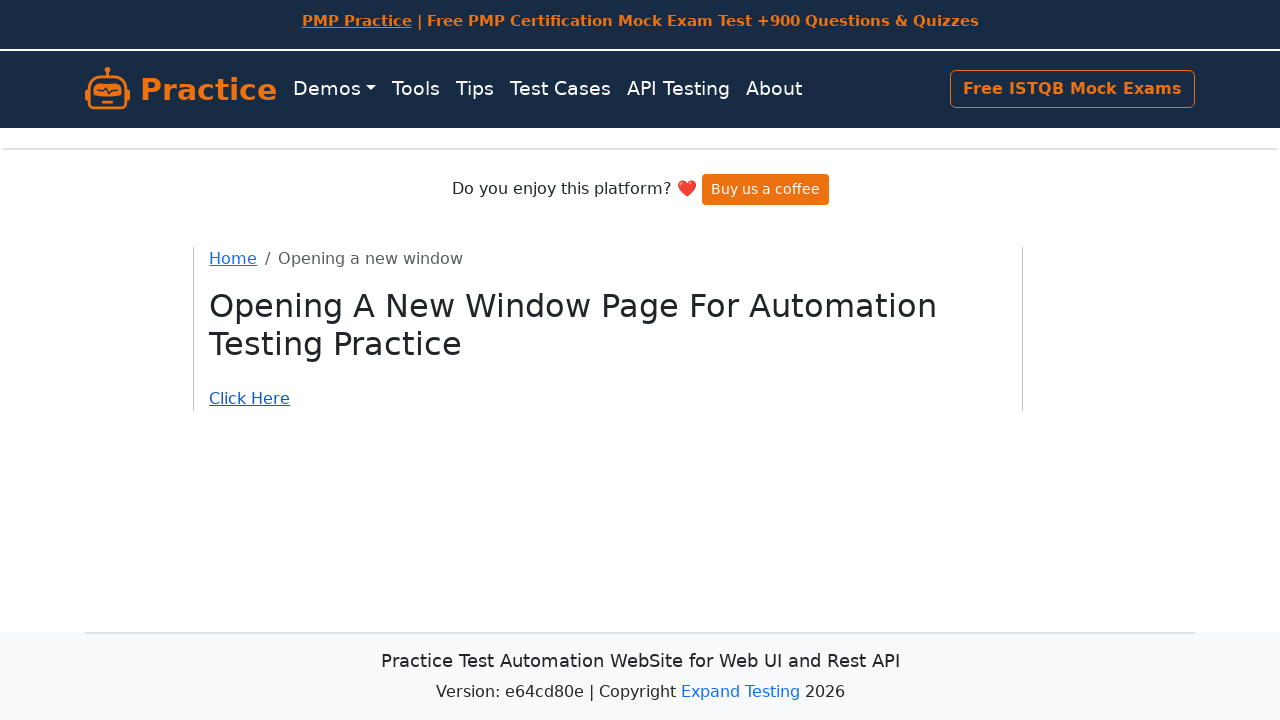

New tab opened and loaded
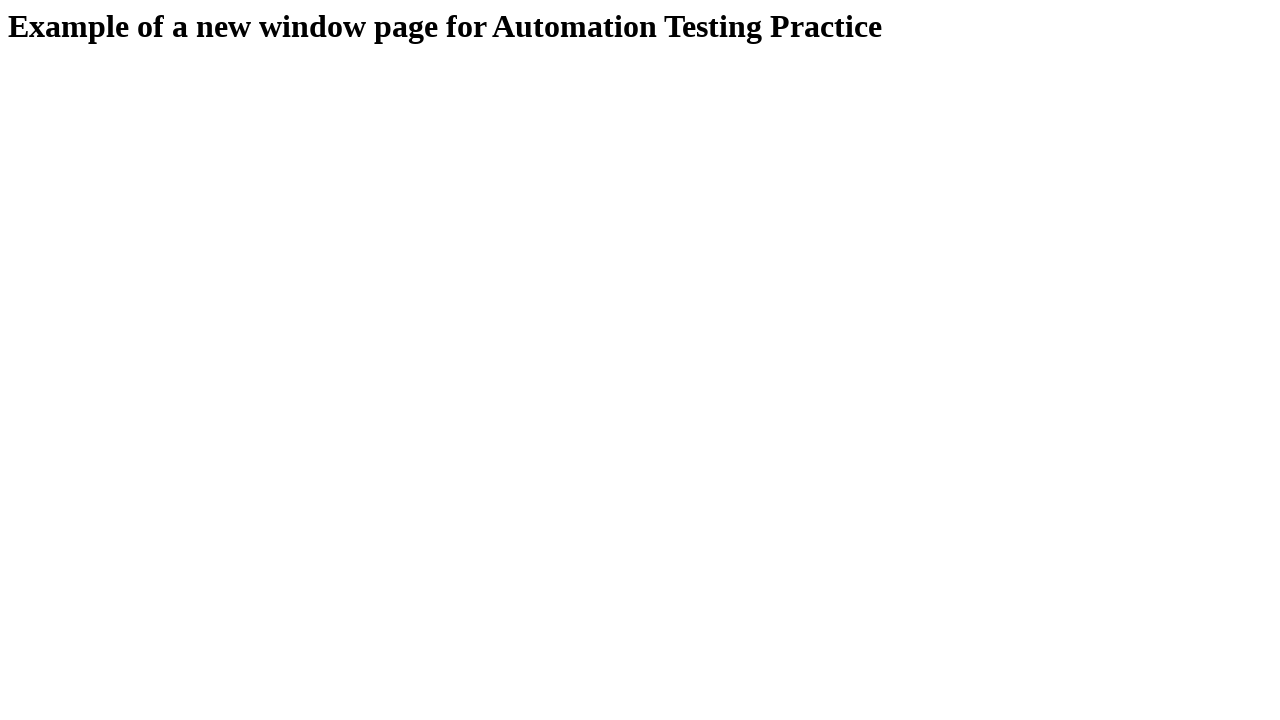

Opened another tab manually
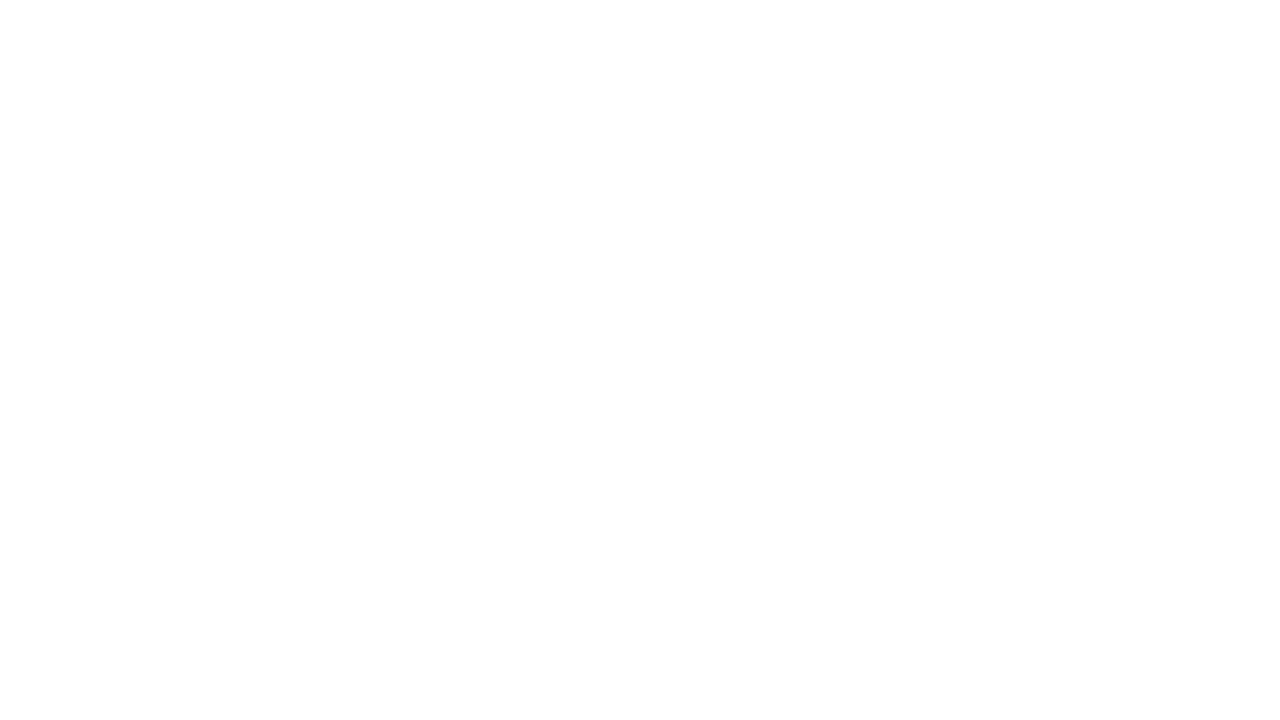

Navigated to https://playwright.dev in the new tab
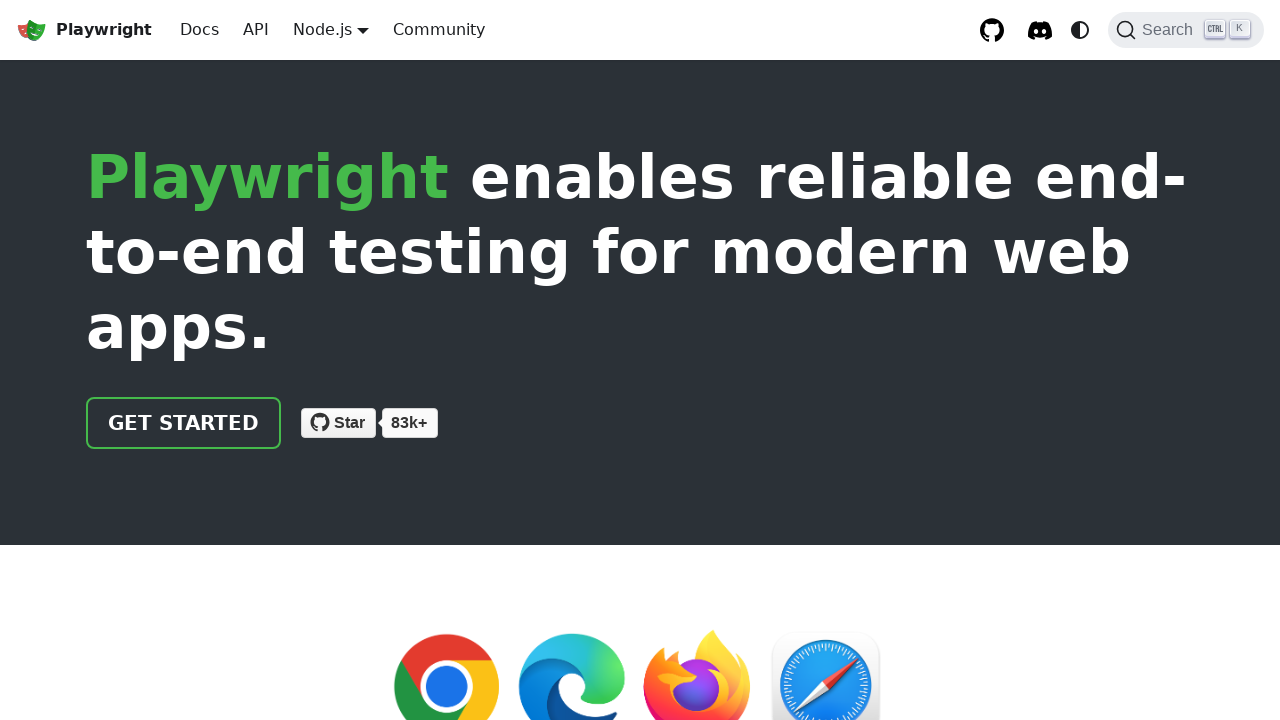

Brought original tab to front
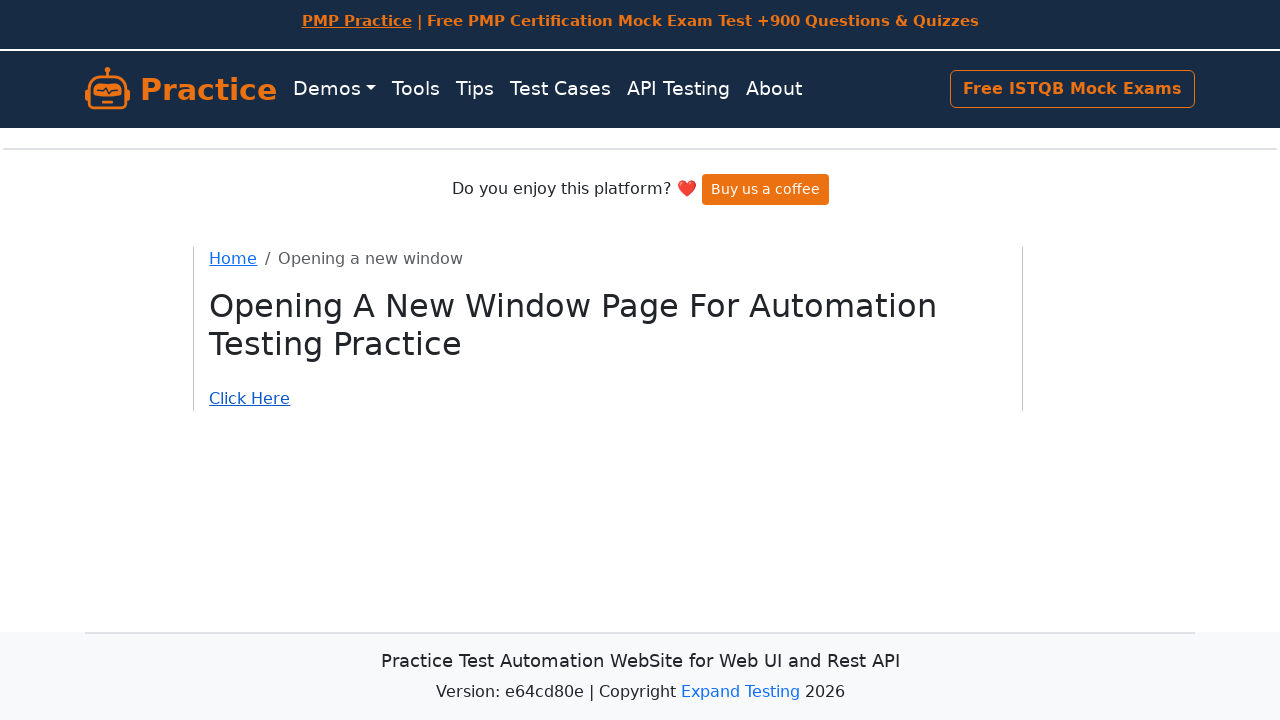

Closed the manually opened tab
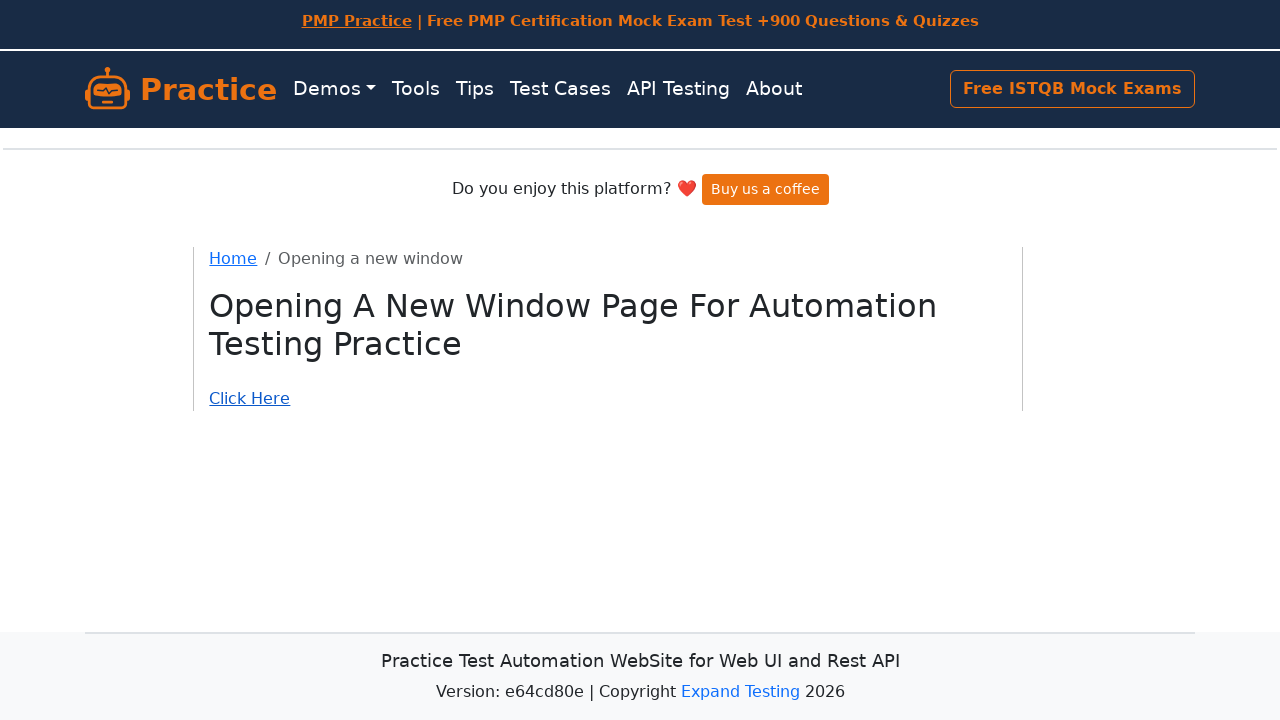

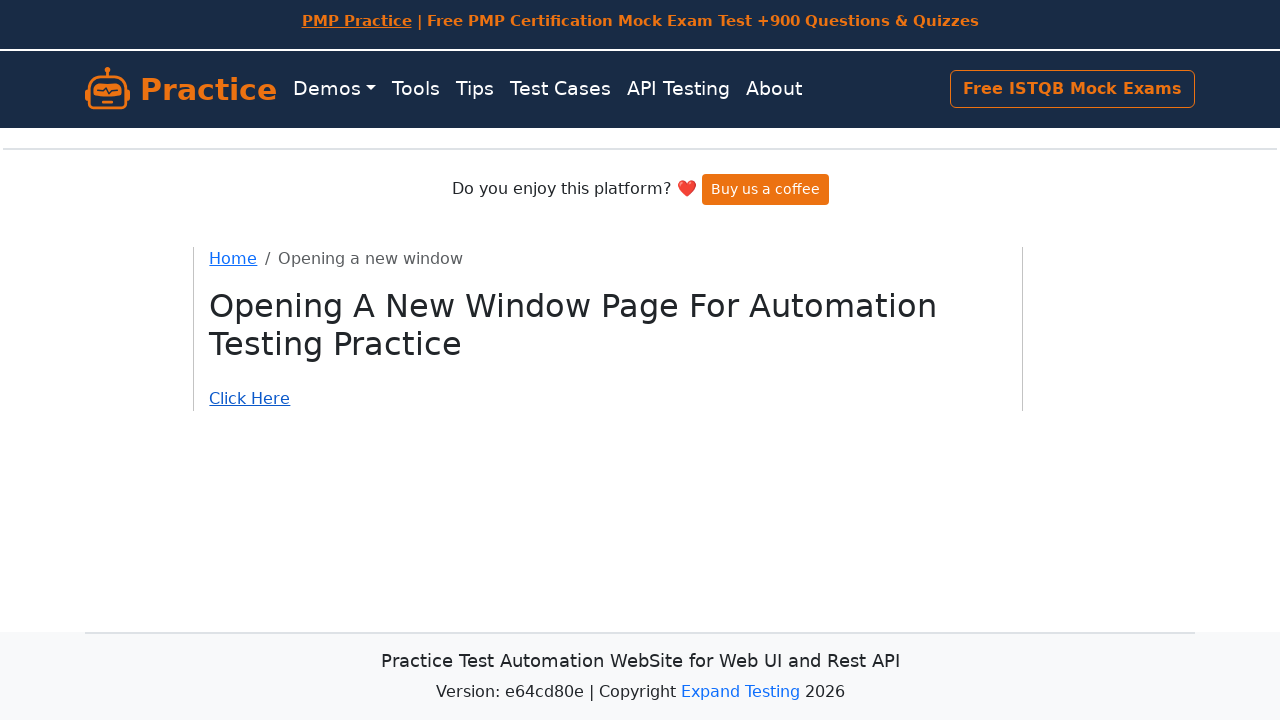